Tests the progress bar functionality by clicking the Start button and verifying it reaches 100% completion

Starting URL: https://demoqa.com/progress-bar

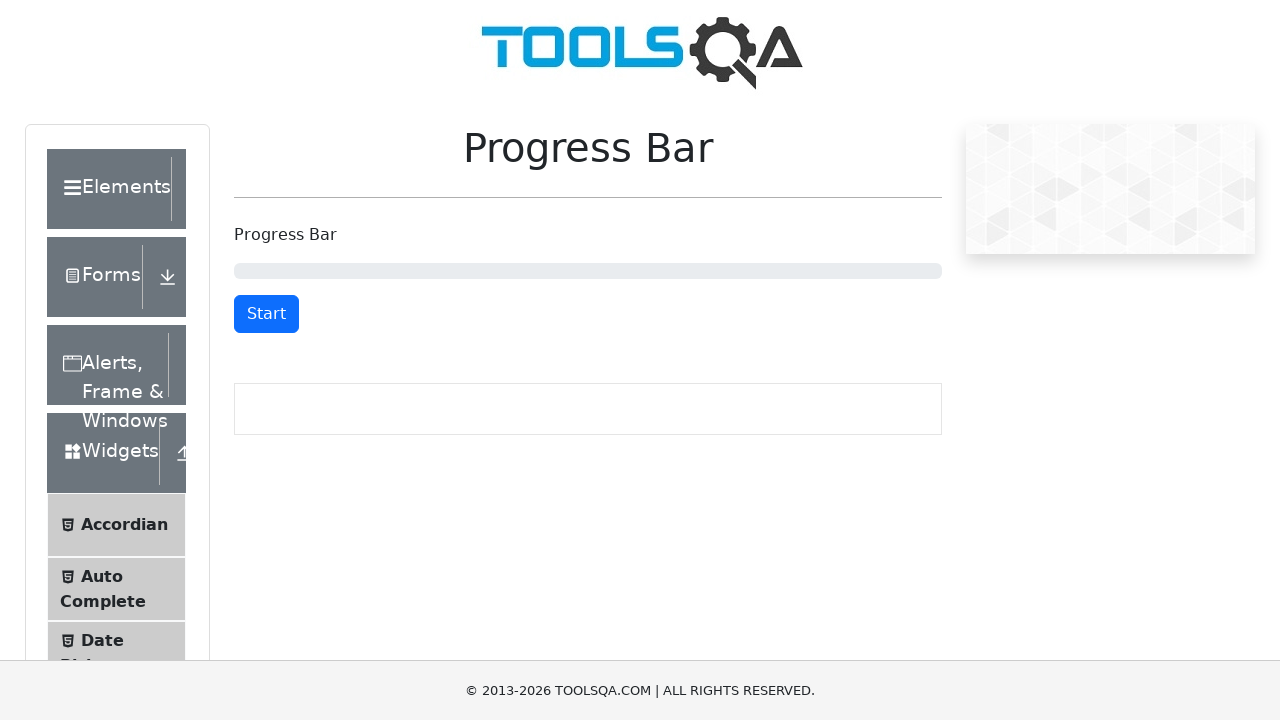

Clicked the Start button to begin progress bar at (266, 314) on xpath=//button[@id='startStopButton']
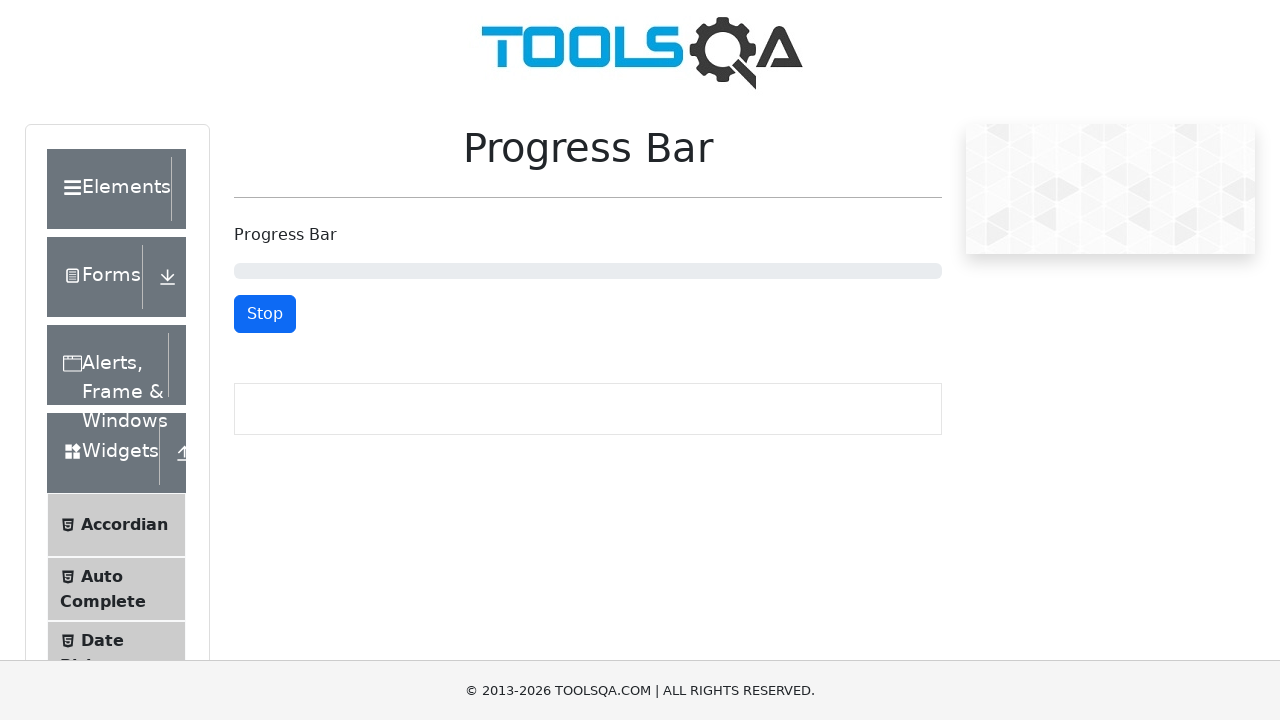

Progress bar reached 100% completion
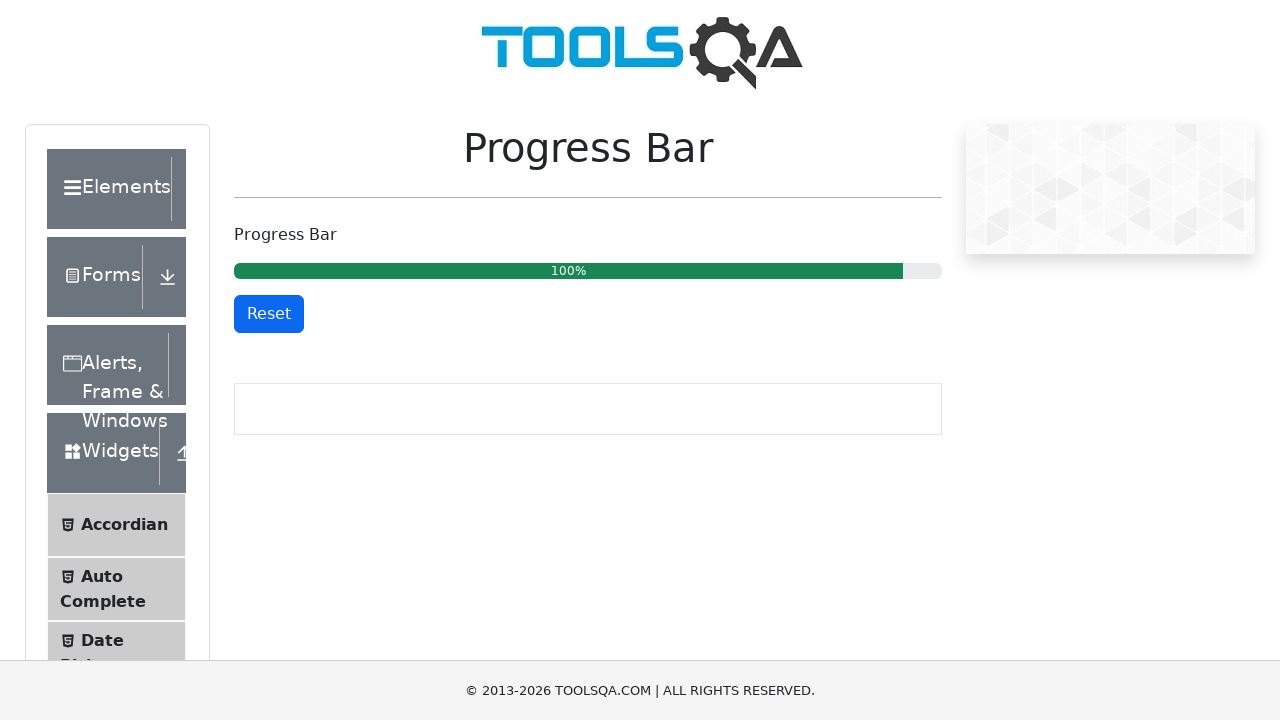

Verified progress bar displays 100%
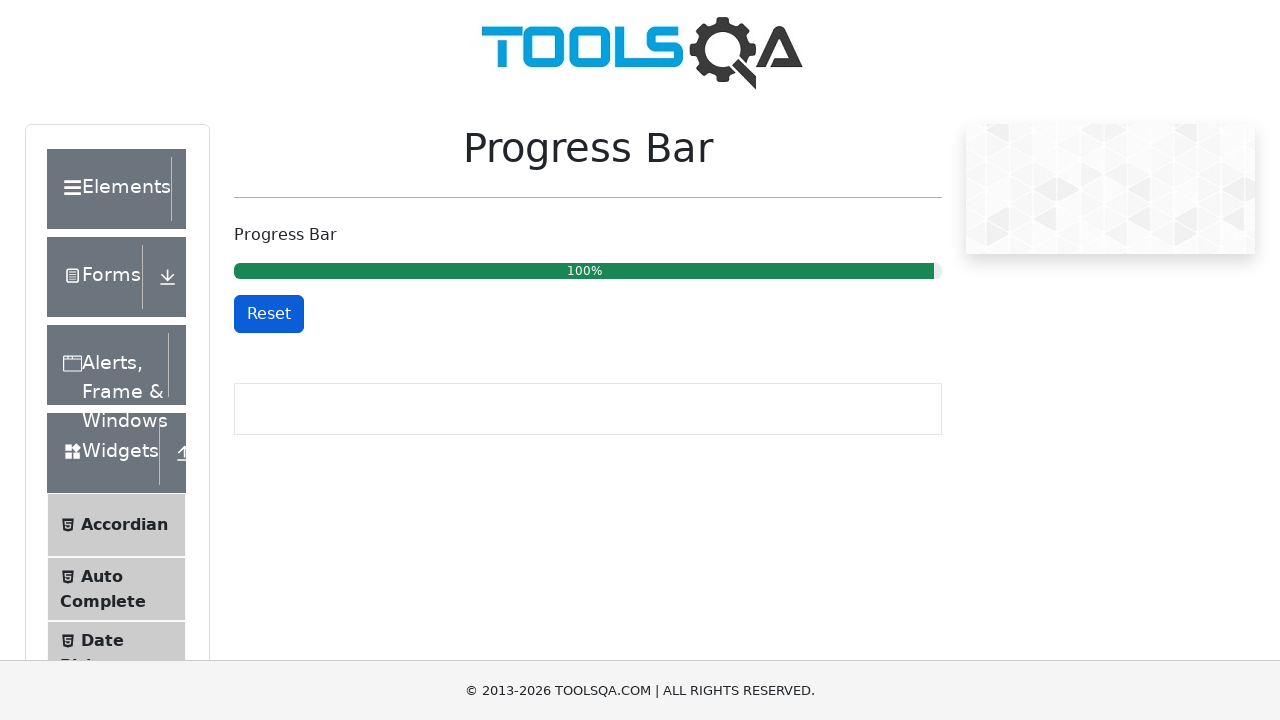

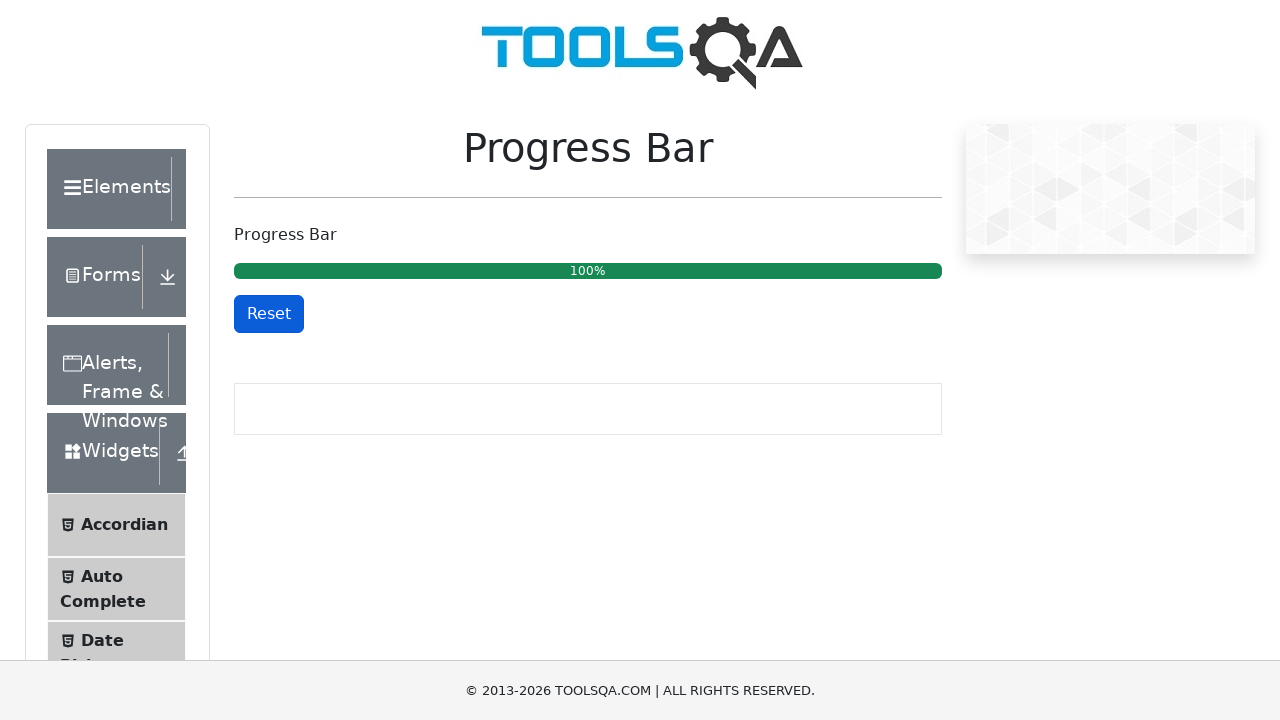